Tests Ajio's search and filtering functionality by searching for bags, applying gender and category filters to refine the search results

Starting URL: https://www.ajio.com/

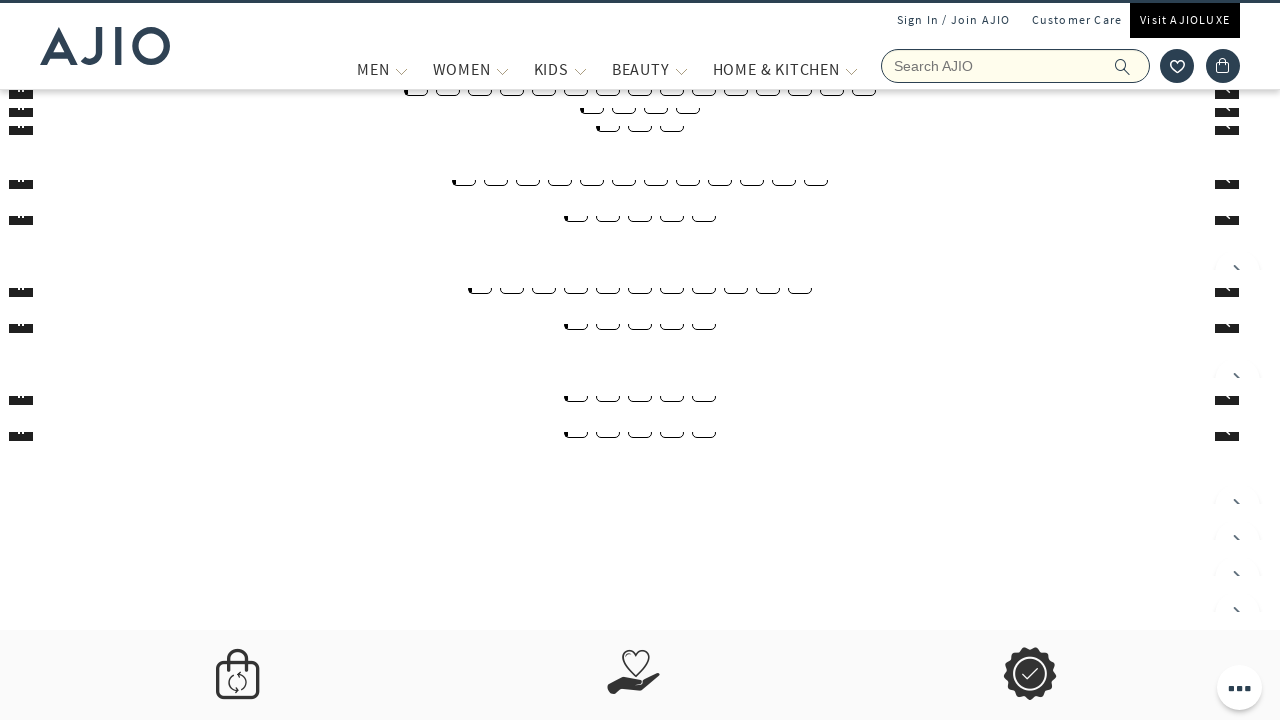

Filled search field with 'bags' on input[name='searchVal']
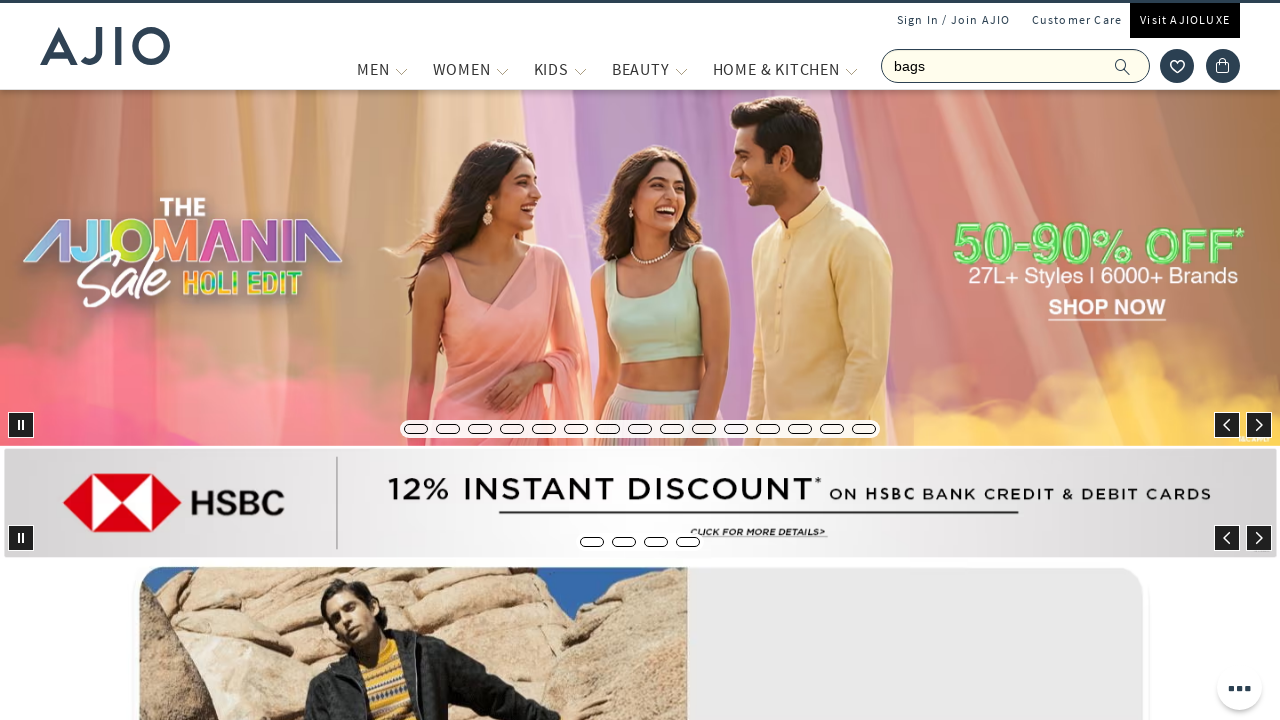

Clicked search button at (1123, 66) on .ic-search
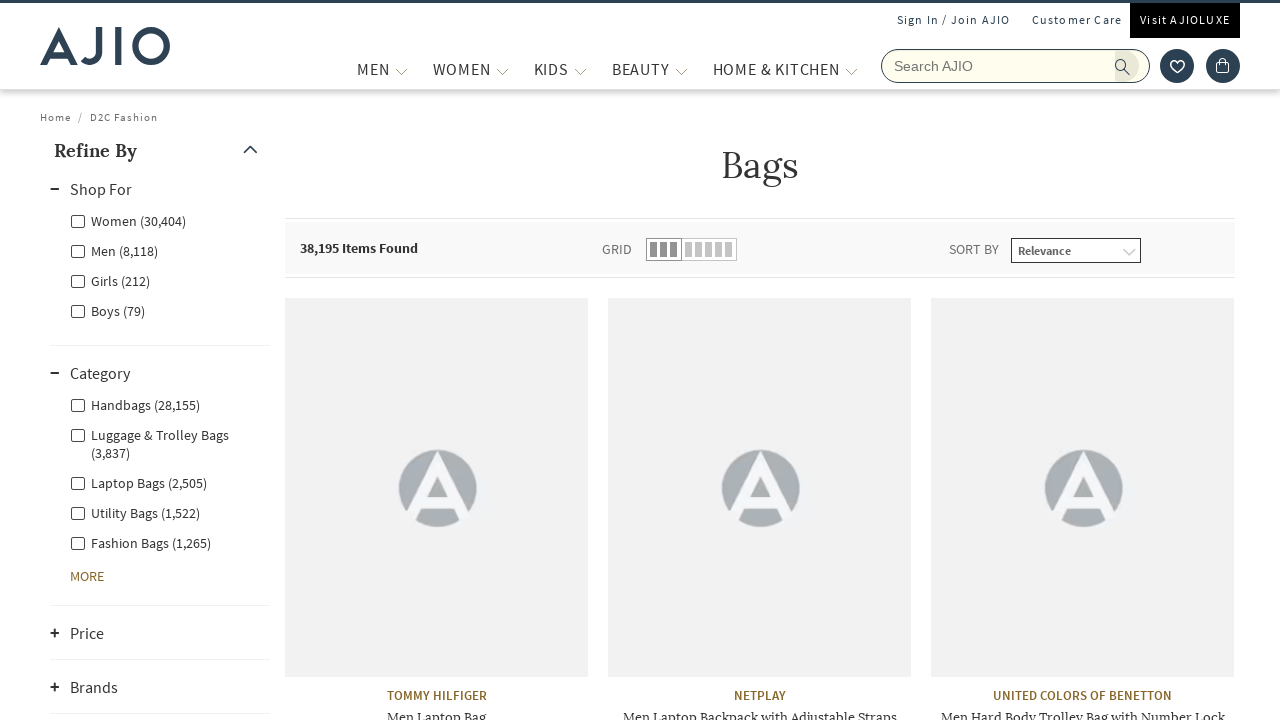

Search results and filter facets loaded
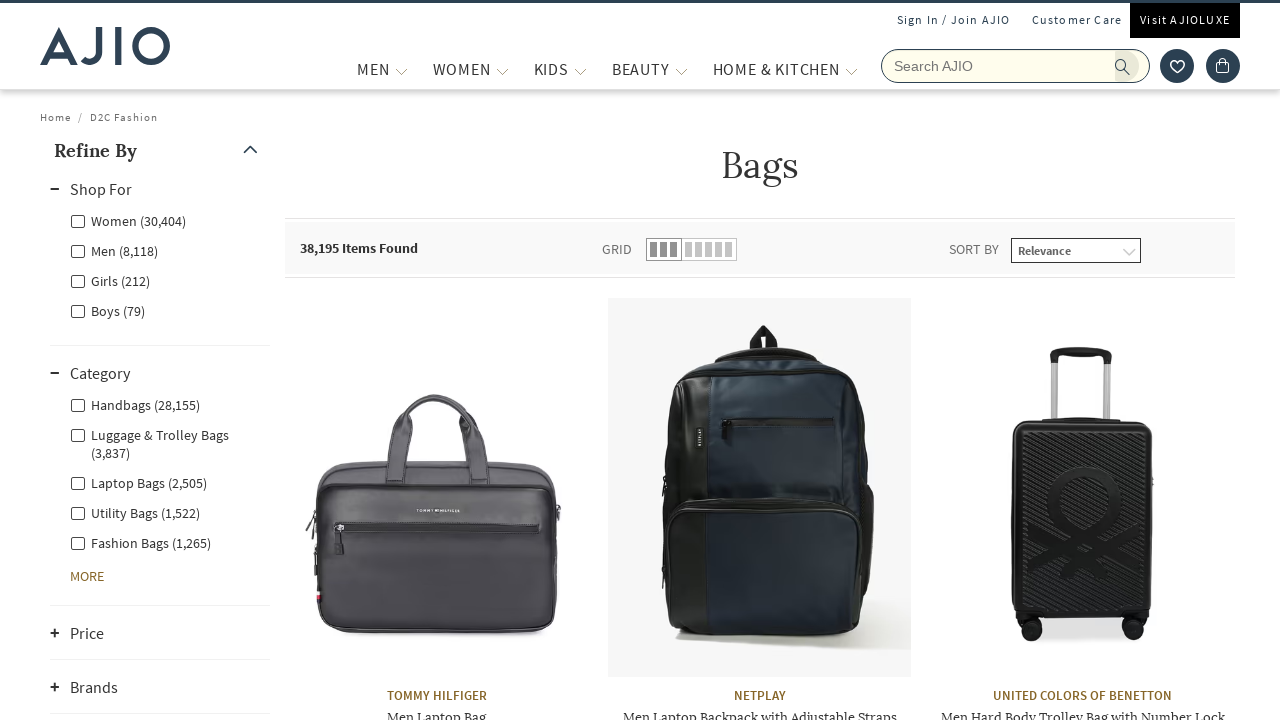

Applied 'Men' gender filter at (114, 250) on (//div[@class='facet-linkhead']/label)[2]
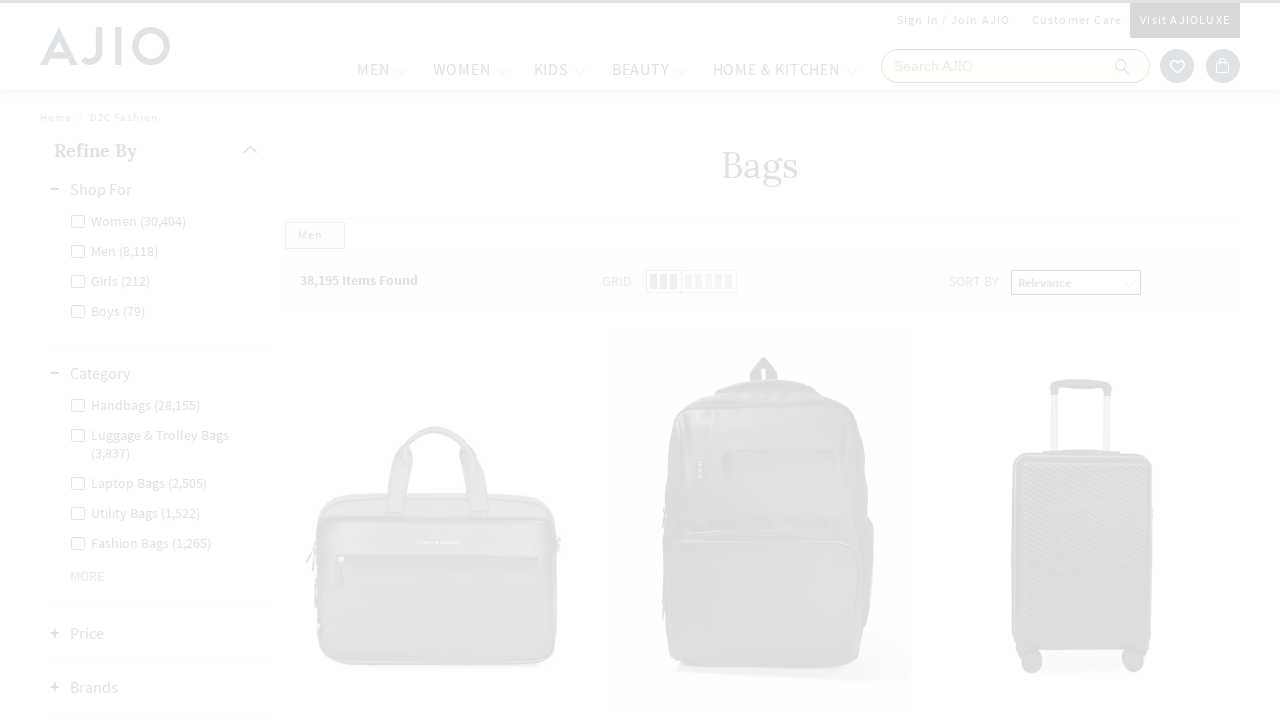

Waited for gender filter to apply
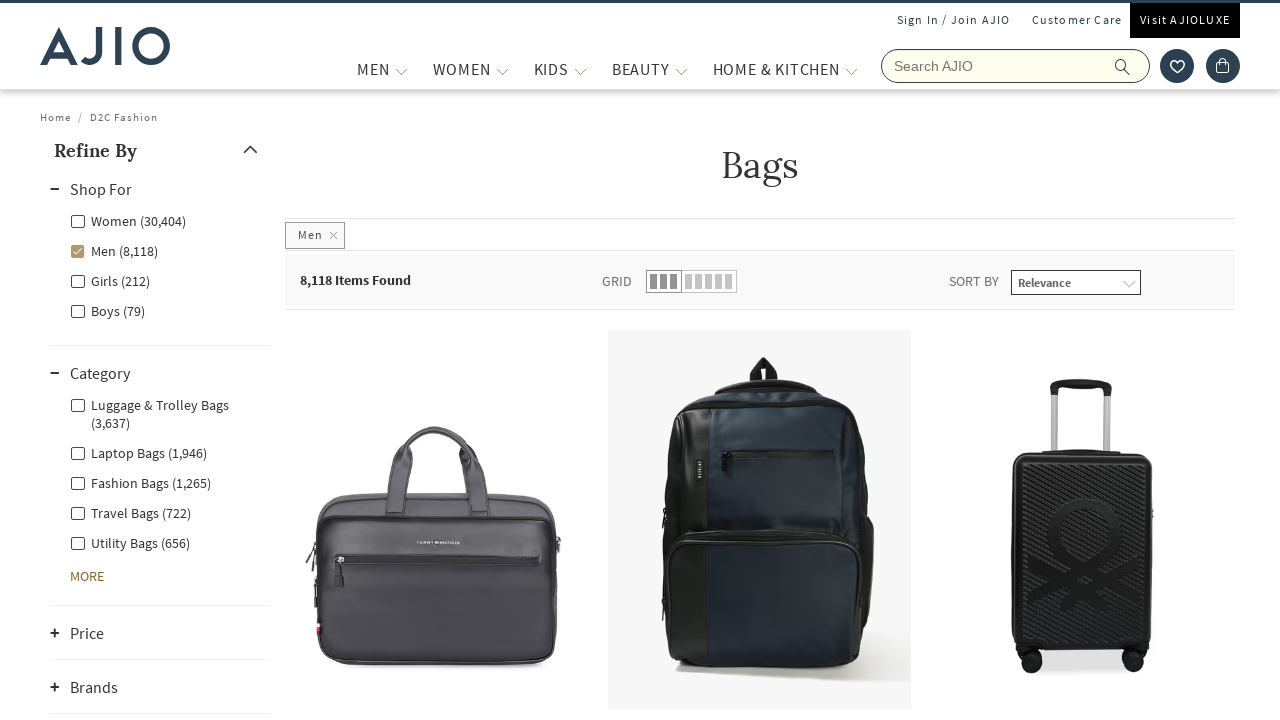

Applied 'Fashion Bags' category filter at (140, 482) on xpath=//label[contains(text(),'Fashion Bags')]
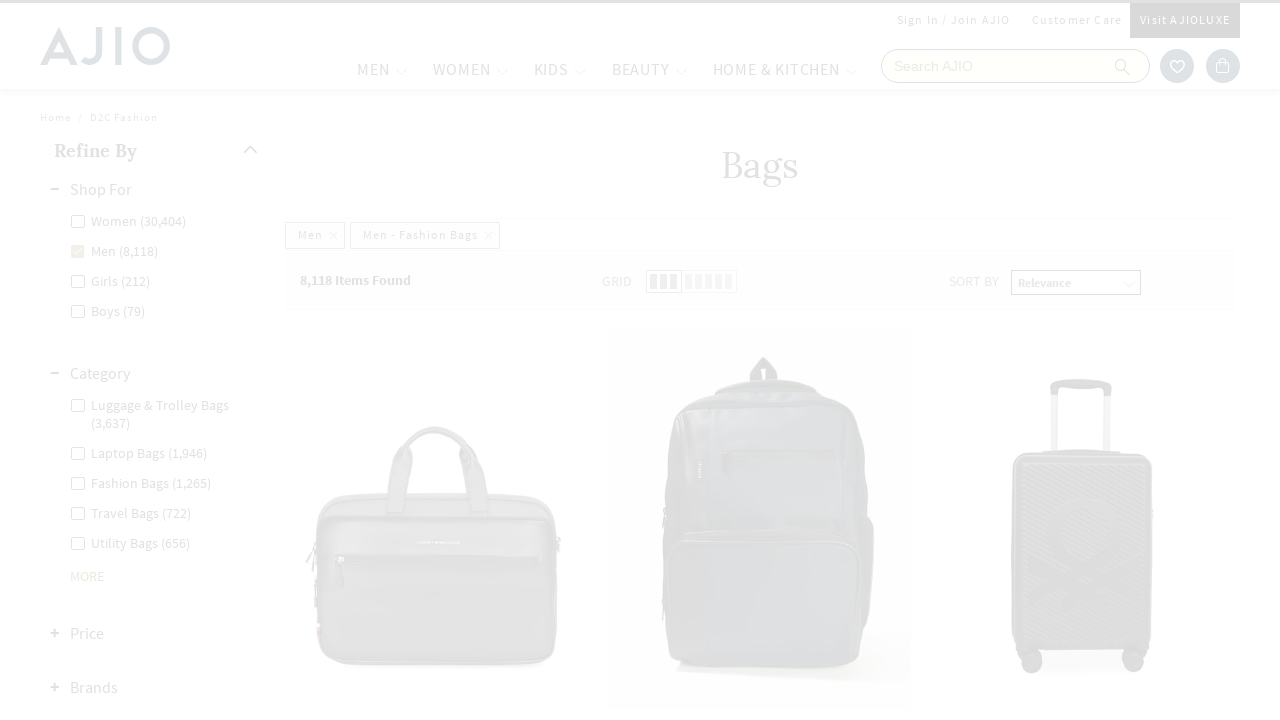

Filtered results updated with brand information visible
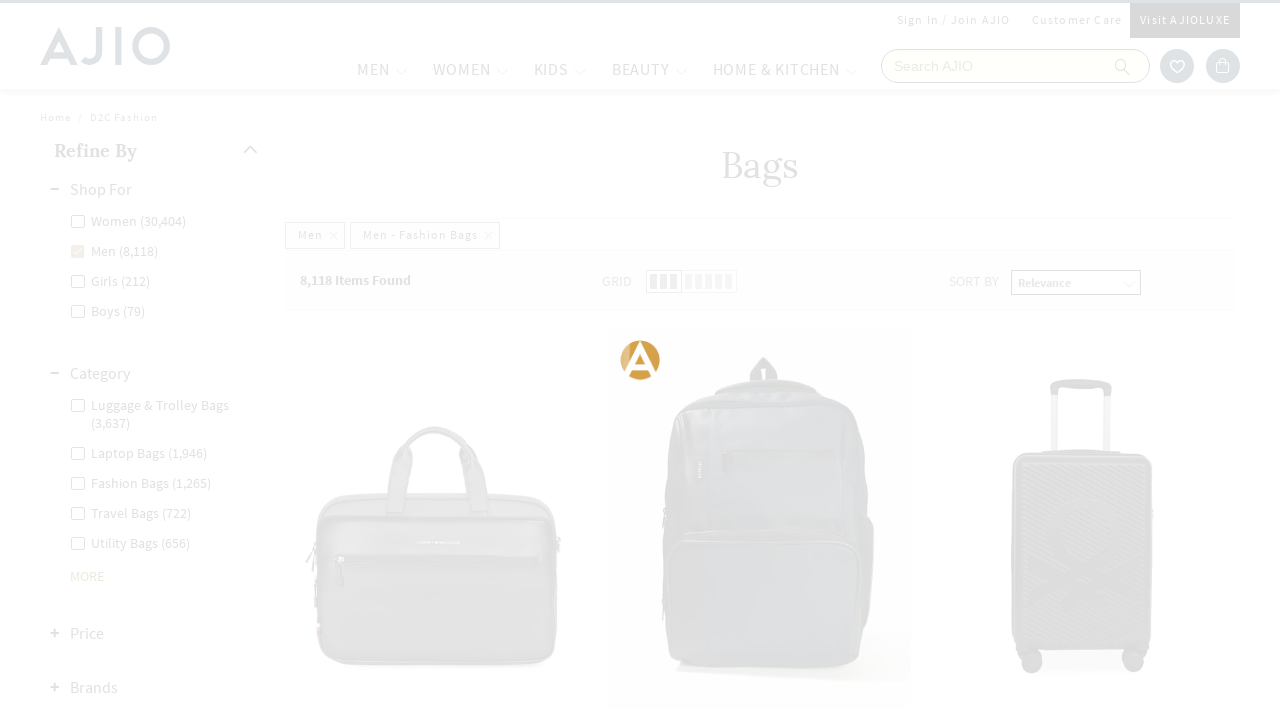

Verified filtered results count is displayed
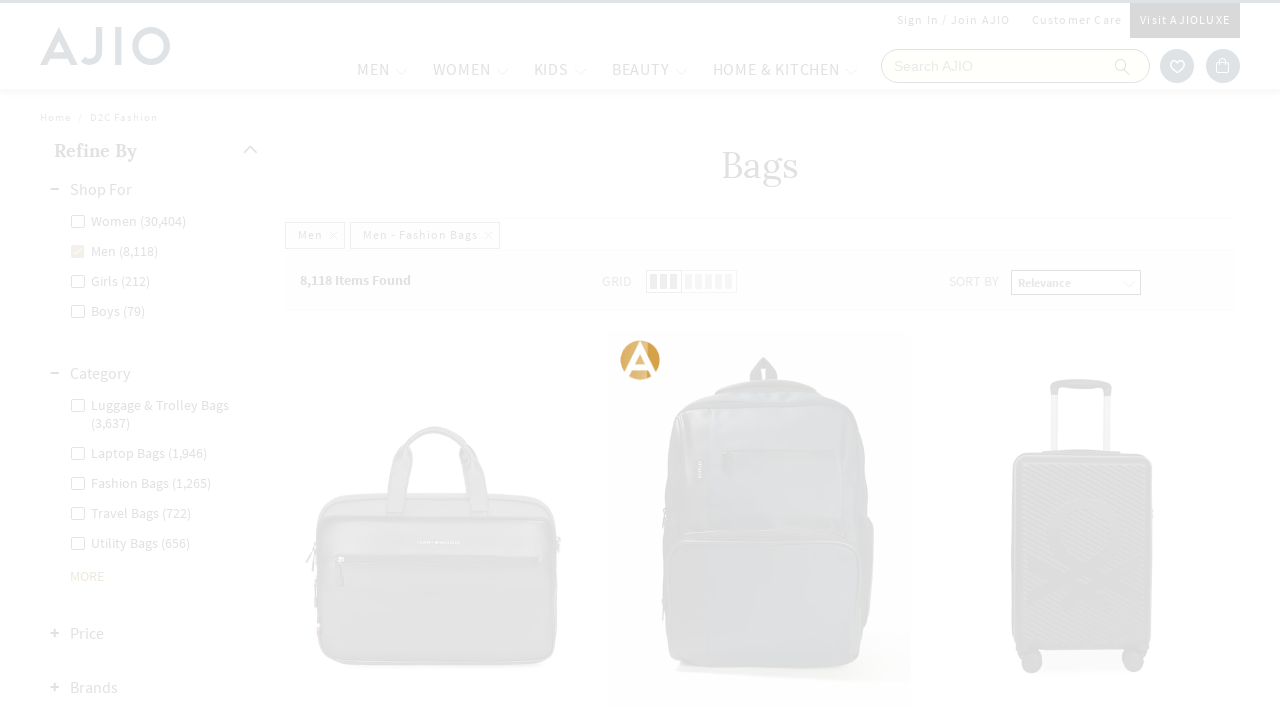

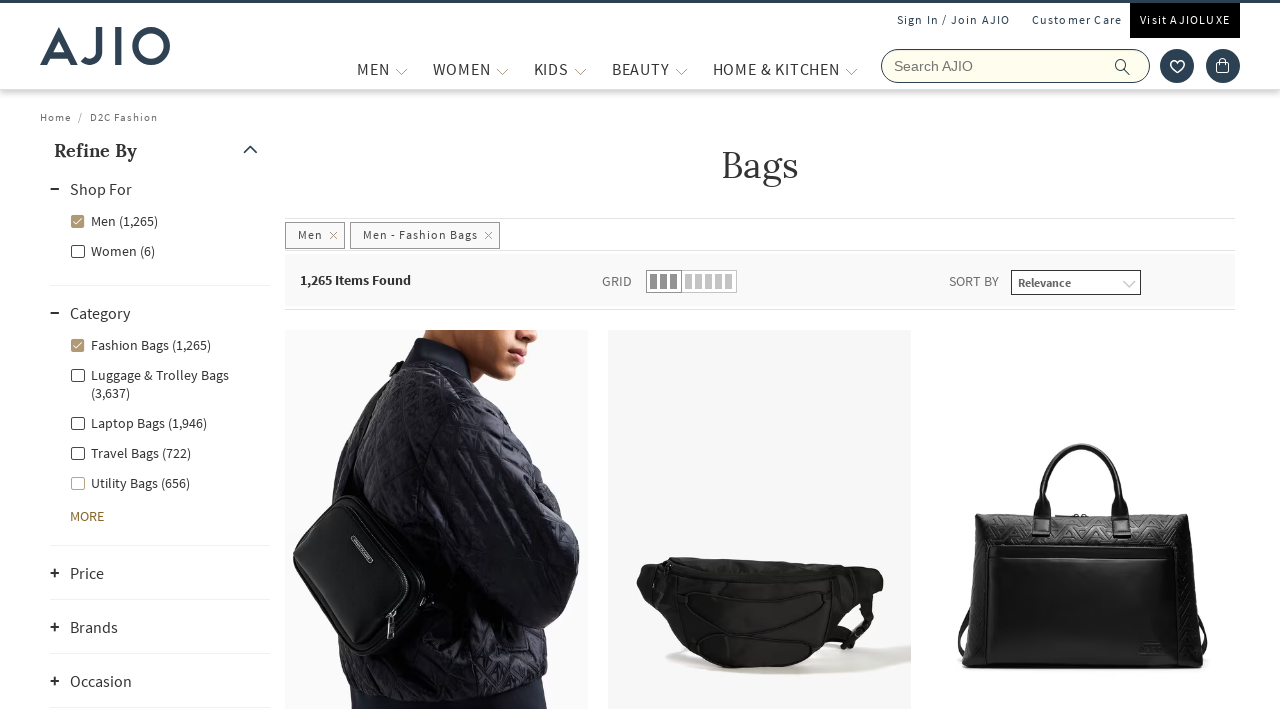